Tests window handling by clicking a link that opens a new window, then switching to and closing the child window while keeping the parent window open.

Starting URL: http://omayo.blogspot.com/

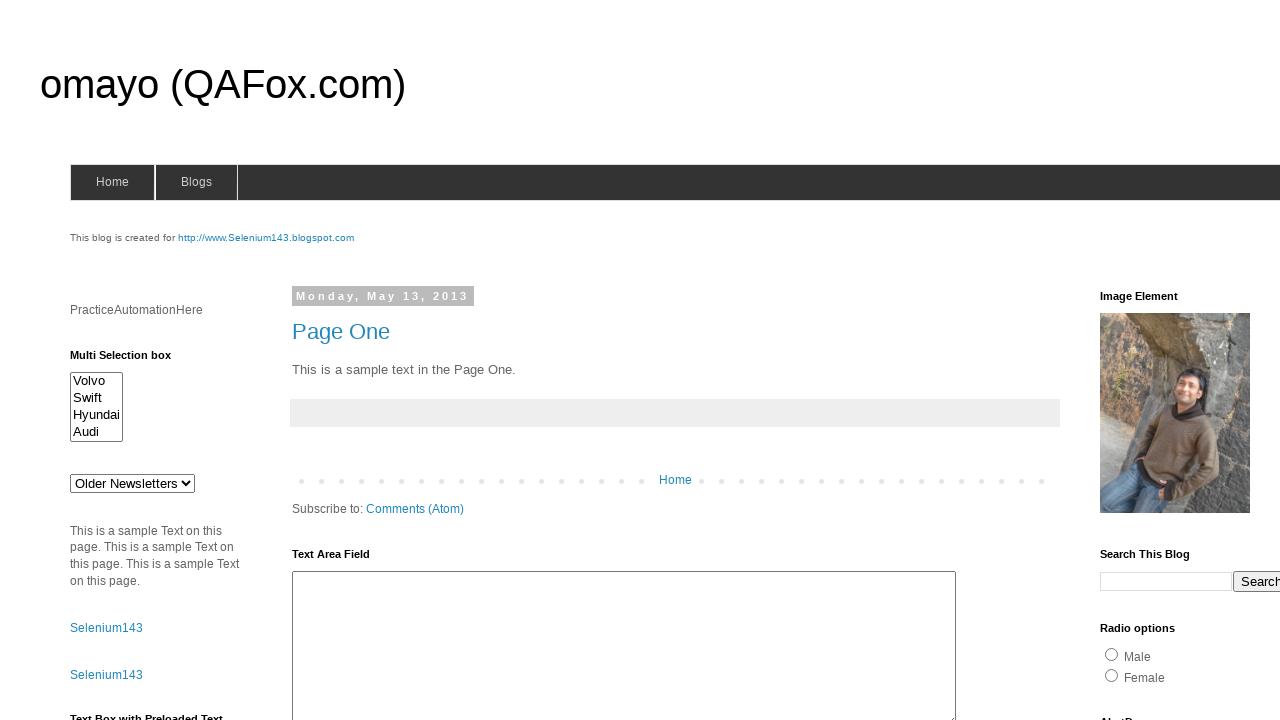

Clicked 'Open' link to open new window at (132, 360) on xpath=//a[contains(text(),'Open')]
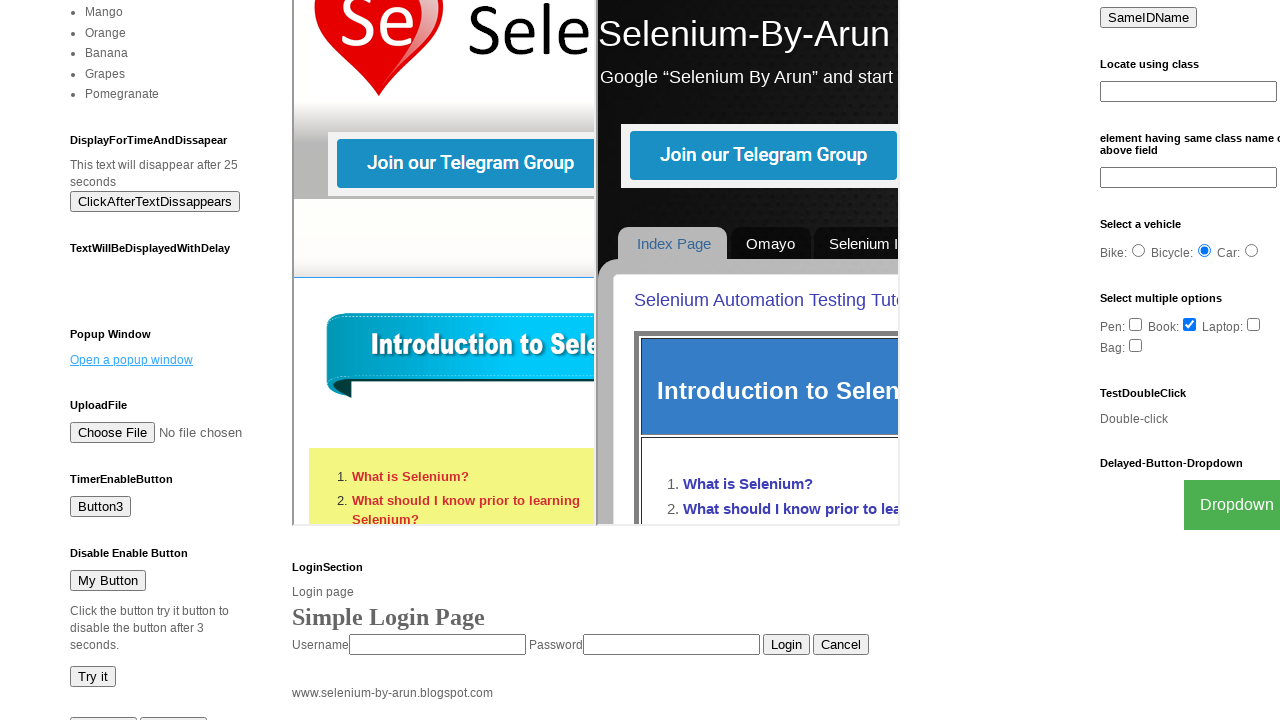

Captured new page/window that was opened
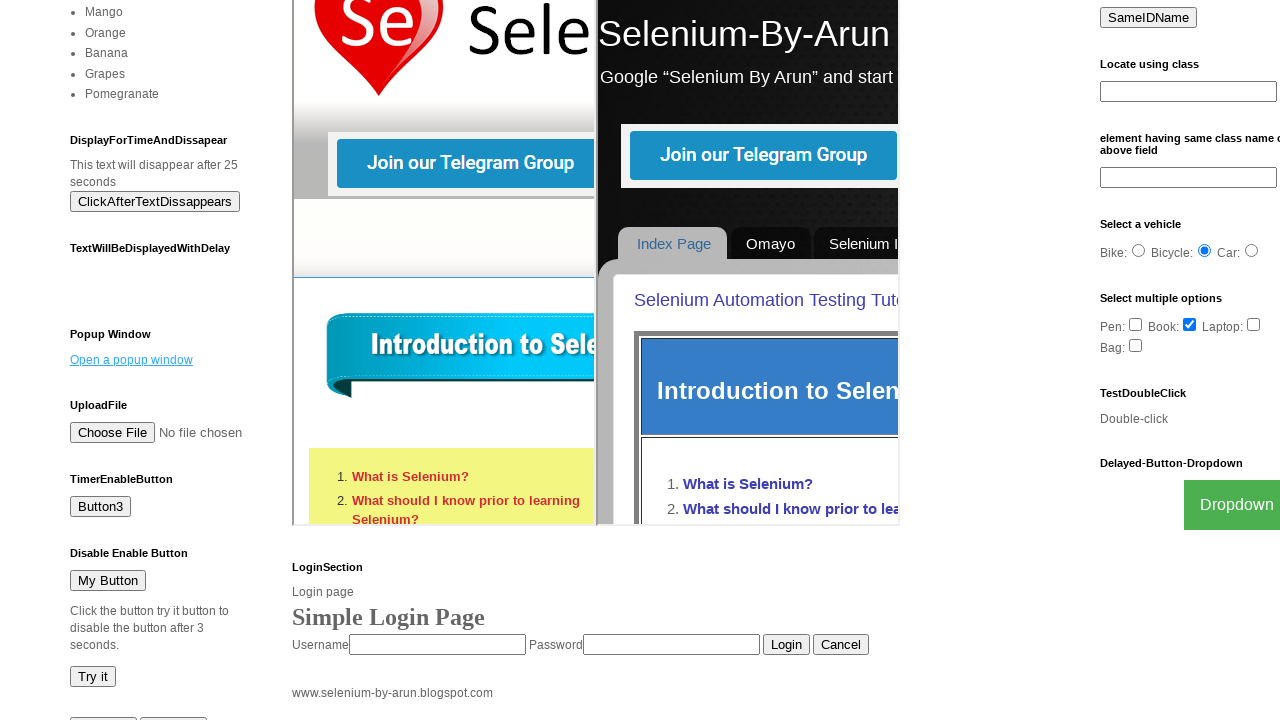

New page finished loading
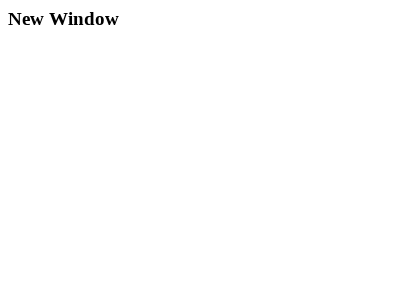

Closed child window
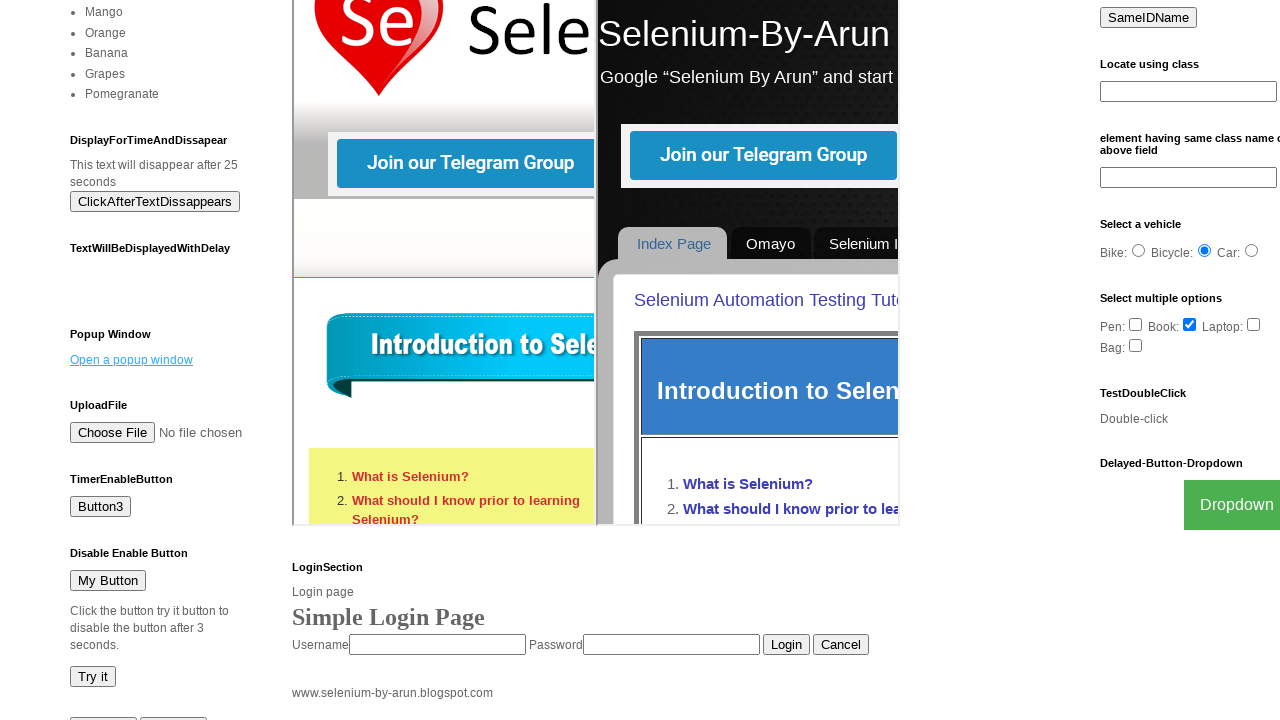

Parent window still active and loaded after closing child window
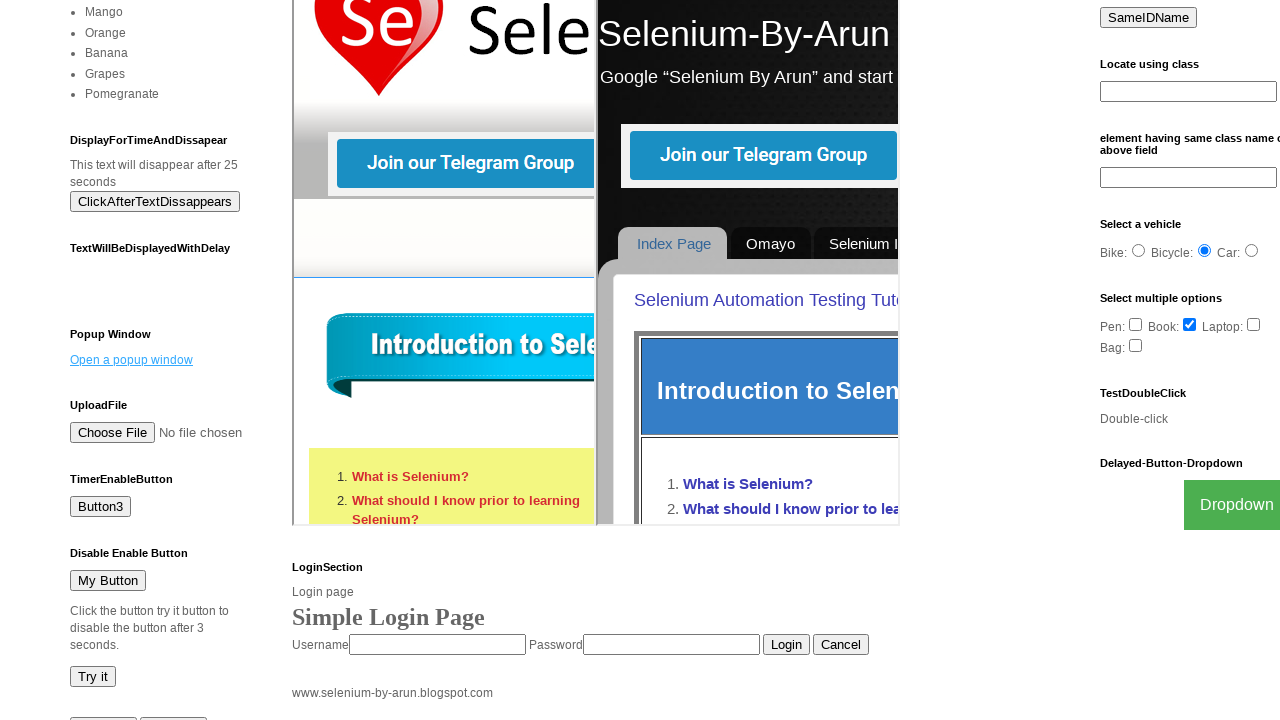

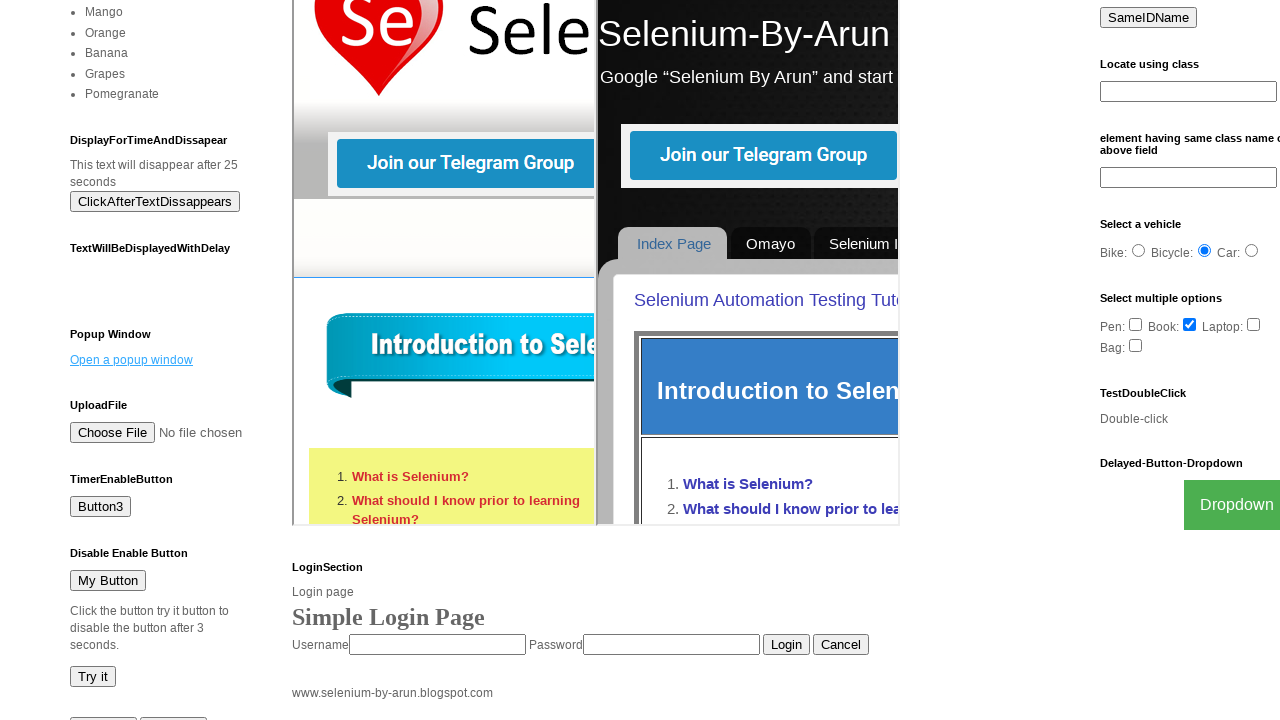